Tests sorting the Email column in ascending order by clicking the column header and verifying the text values are sorted alphabetically.

Starting URL: http://the-internet.herokuapp.com/tables

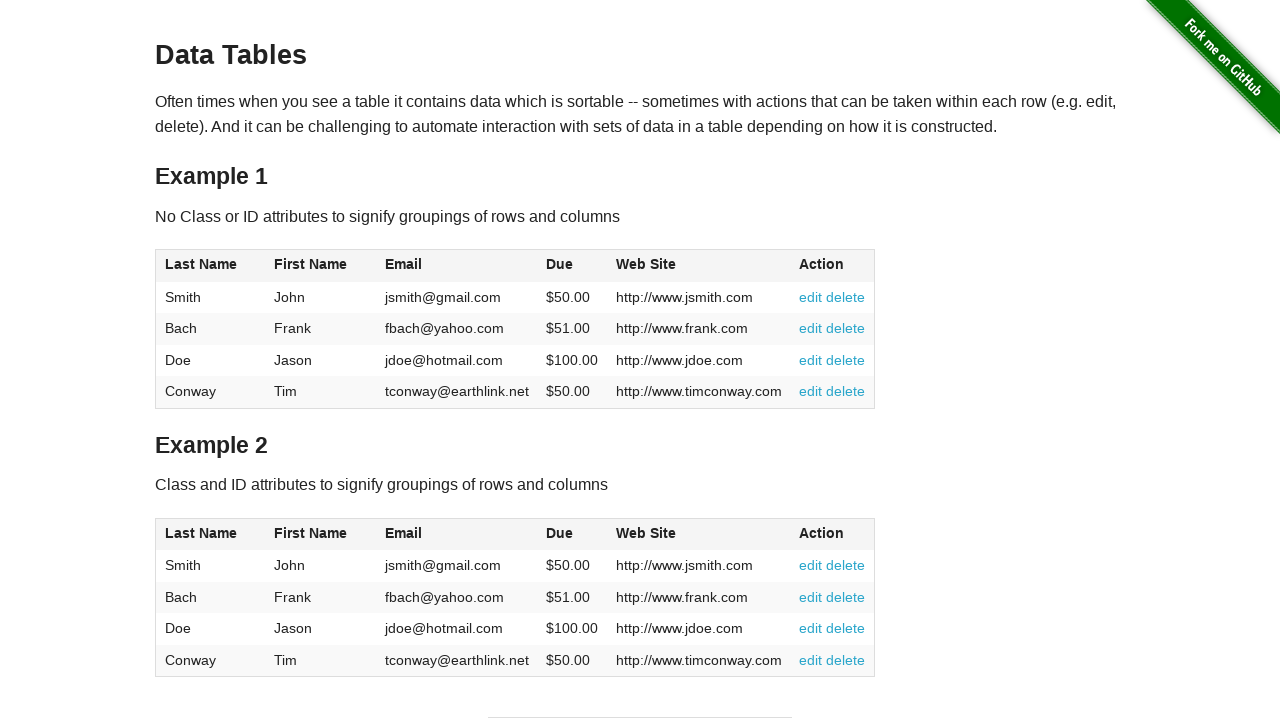

Clicked Email column header to sort ascending at (457, 266) on #table1 thead tr th:nth-of-type(3)
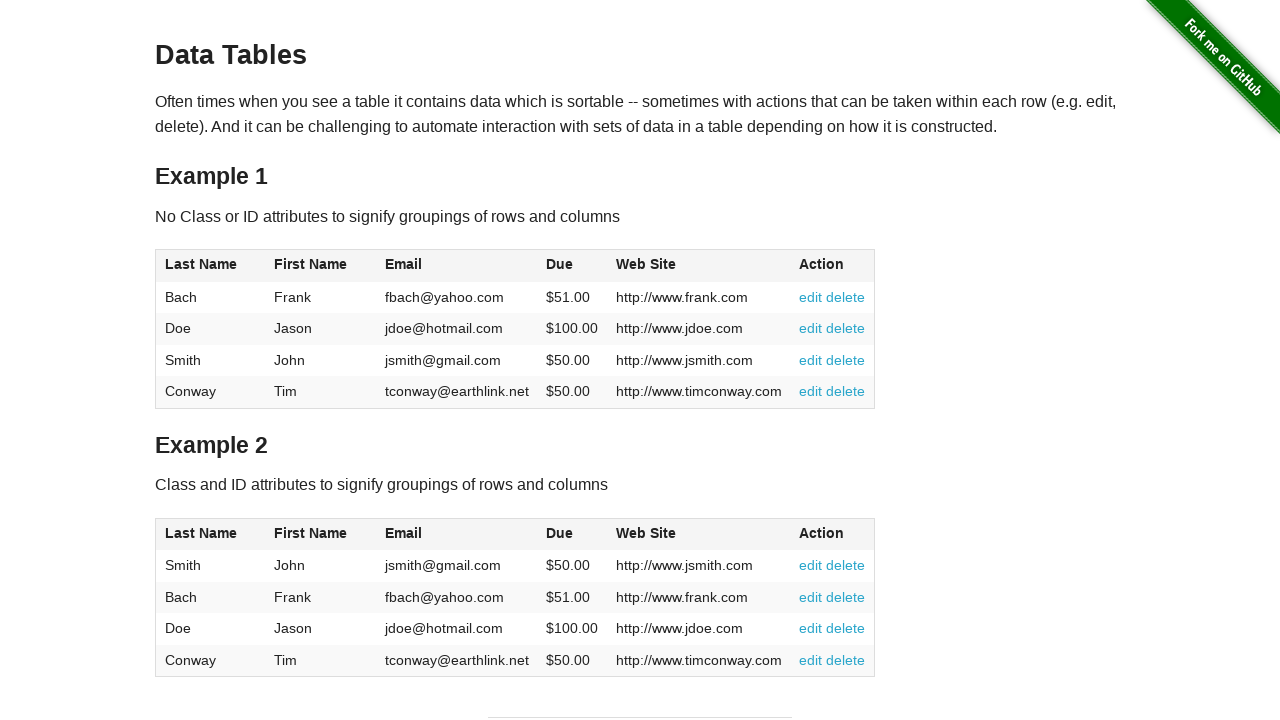

Email column data loaded and ready
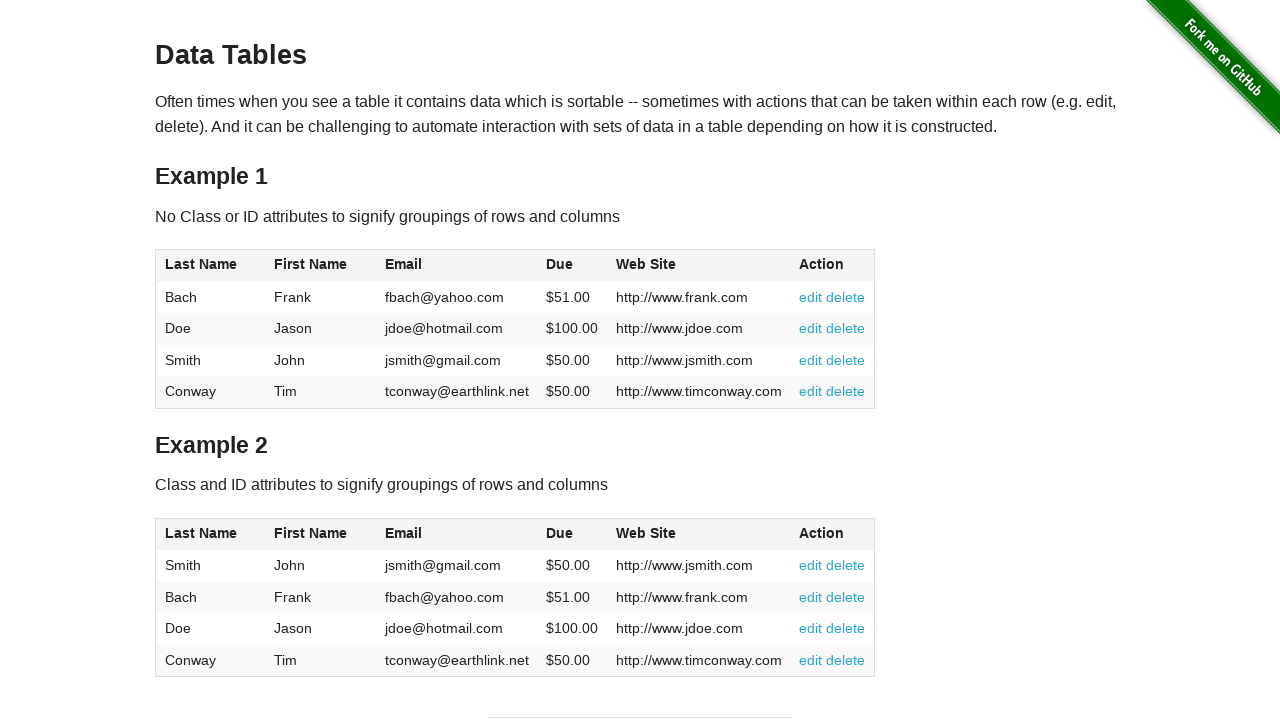

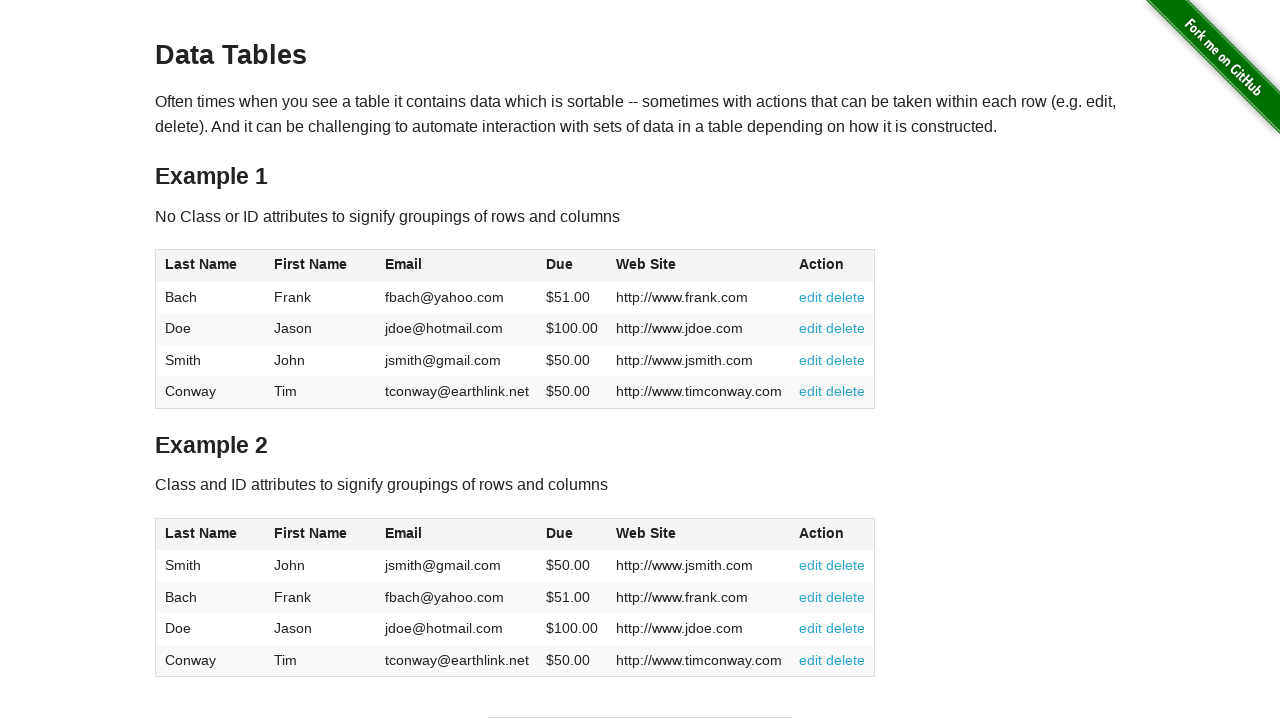